Tests Uber Eats search functionality by entering a delivery address and searching for a restaurant

Starting URL: https://www.ubereats.com/

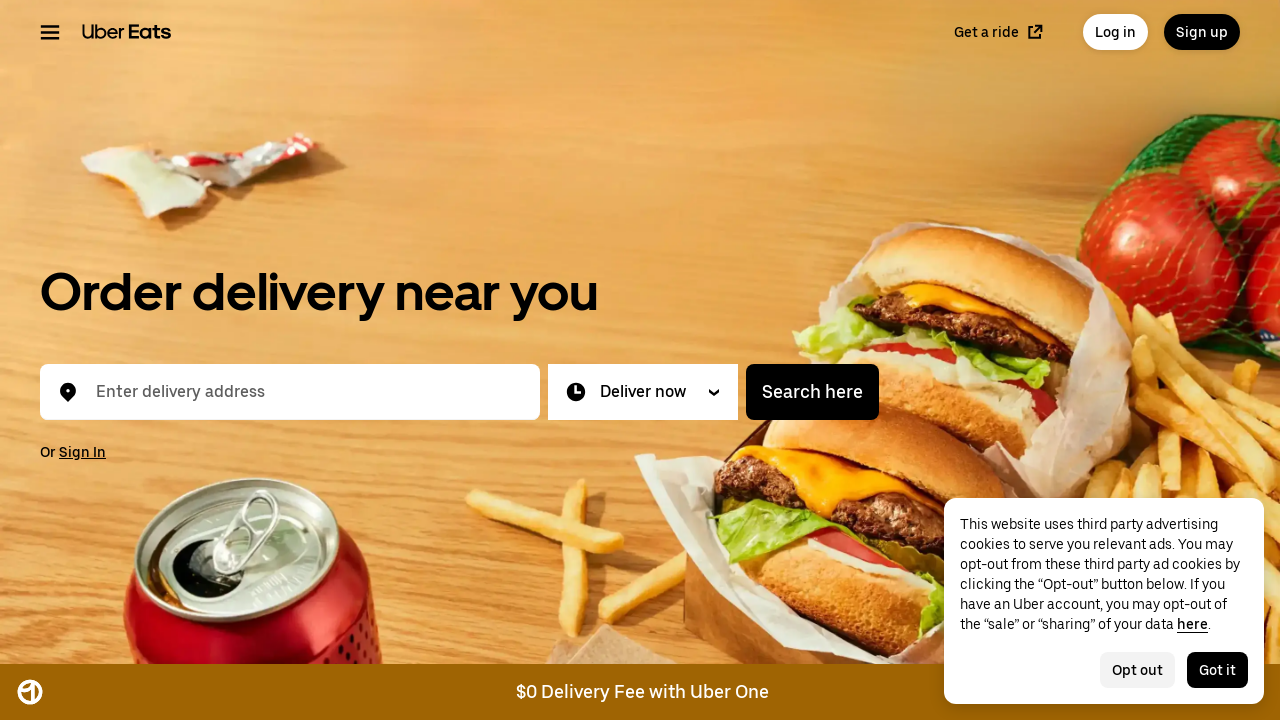

Location input field appeared
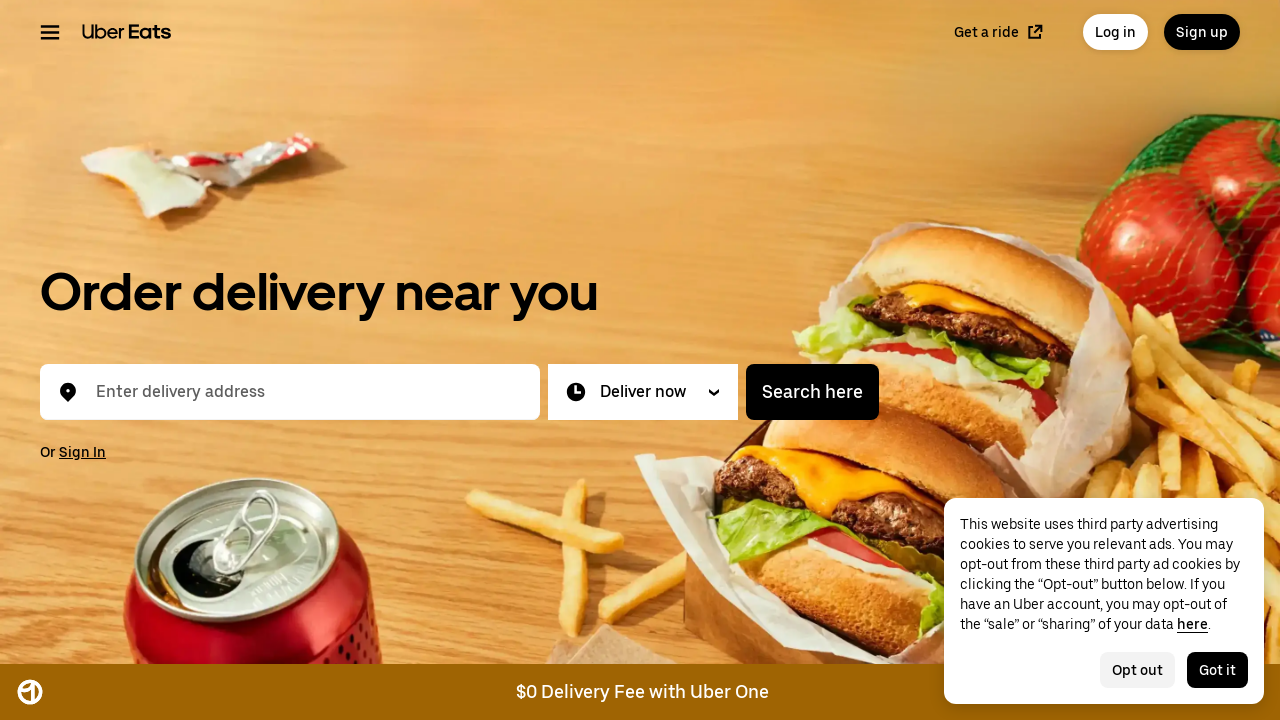

Entered delivery address 'Denver, CO 80202' in location field on #location-typeahead-home-input
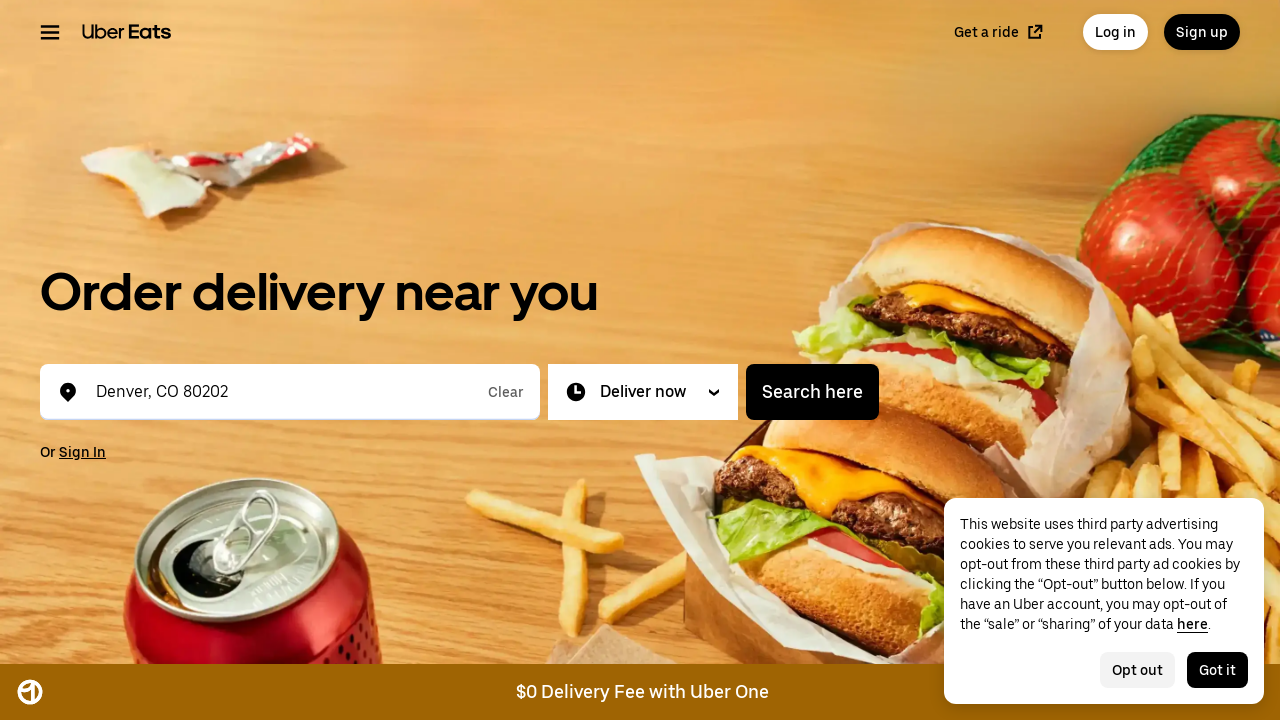

Location suggestions menu appeared
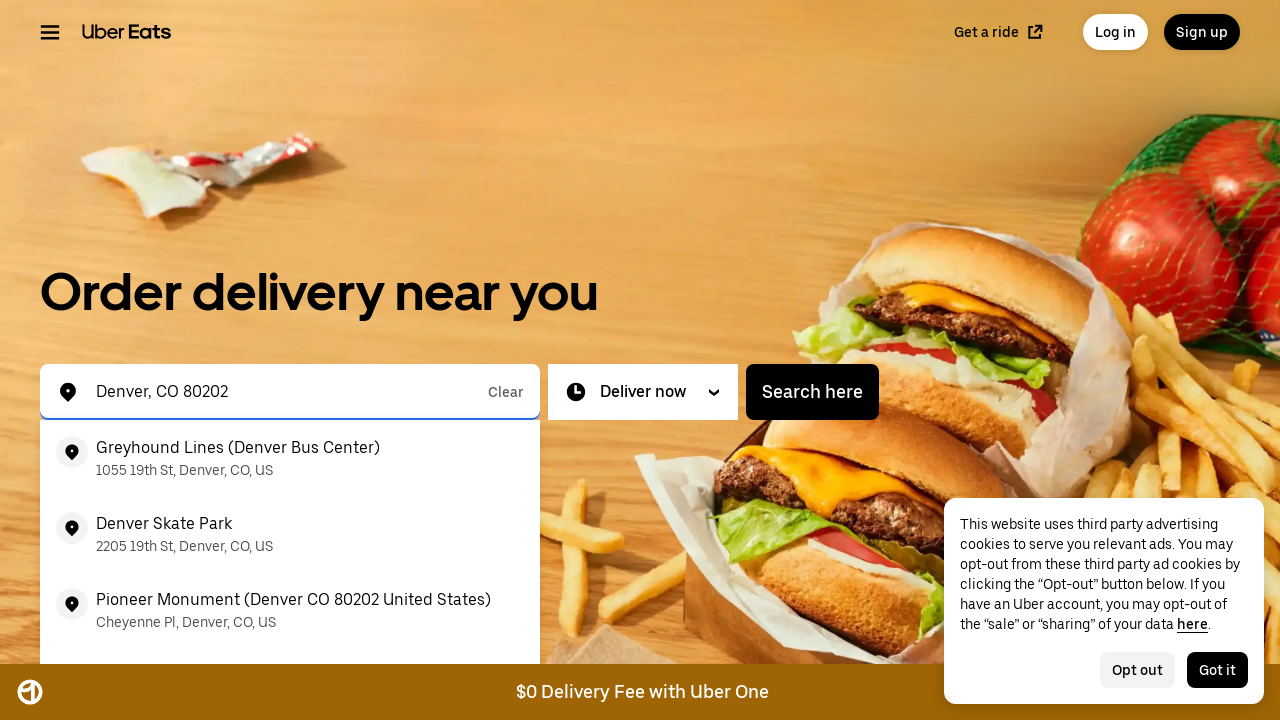

Pressed Enter to confirm delivery address on #location-typeahead-home-input
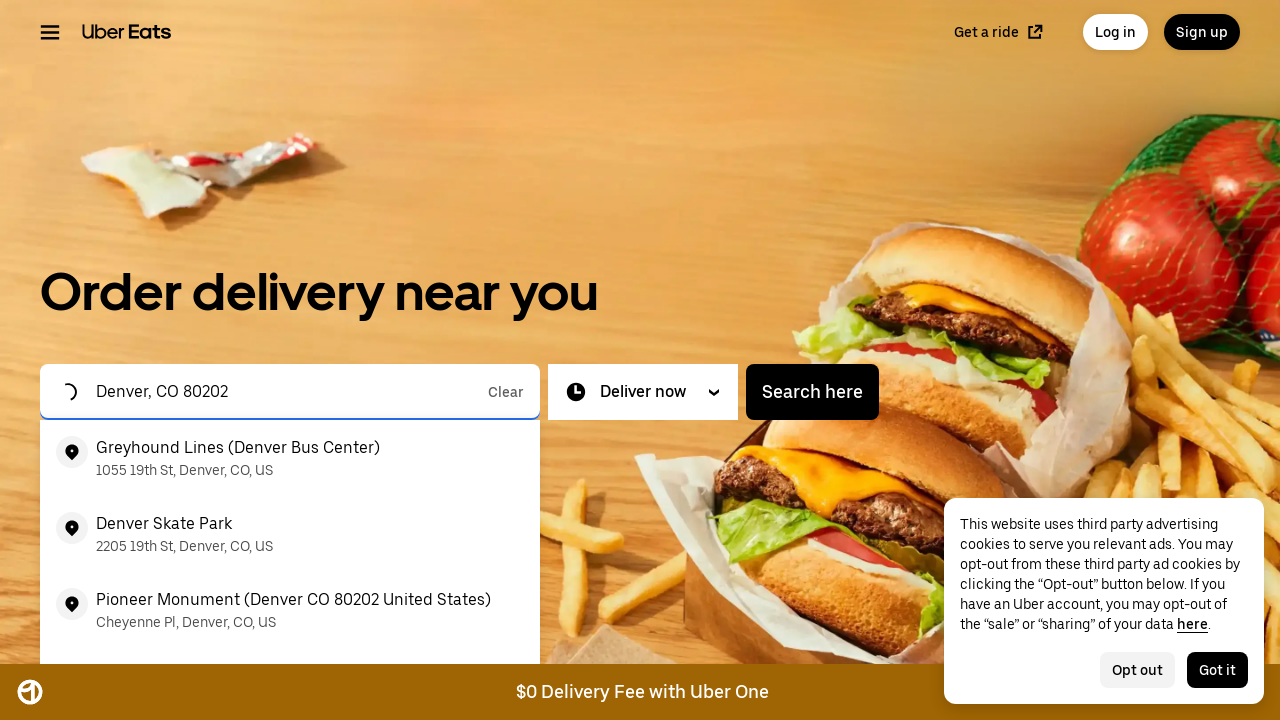

Restaurant search input field appeared
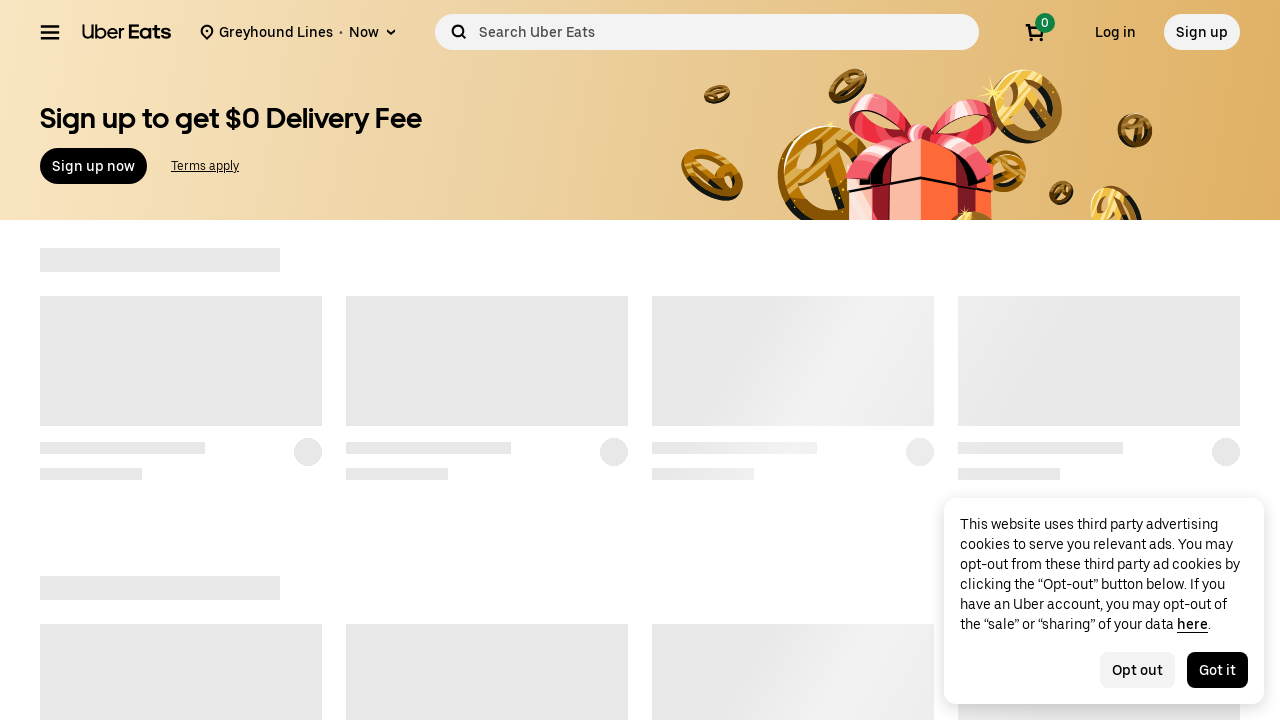

Entered restaurant name 'McDonald's' in search field on #search-suggestions-typeahead-input
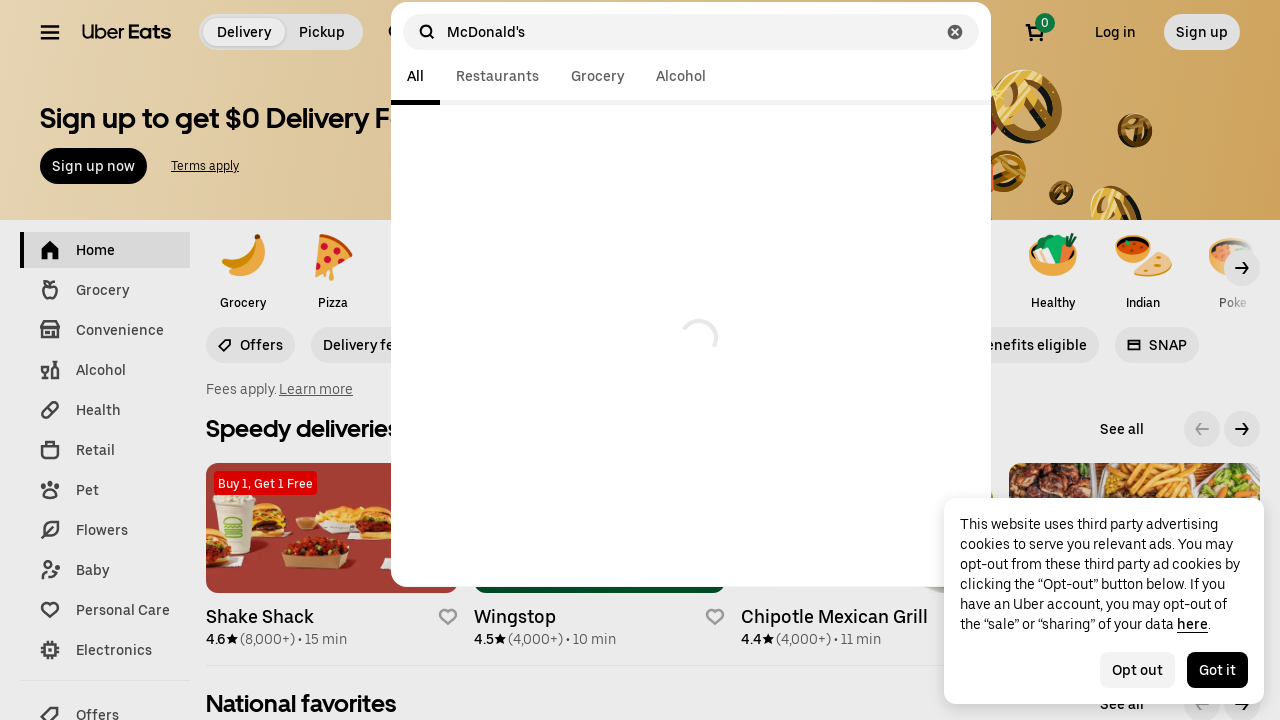

Pressed Enter to search for restaurants on #search-suggestions-typeahead-input
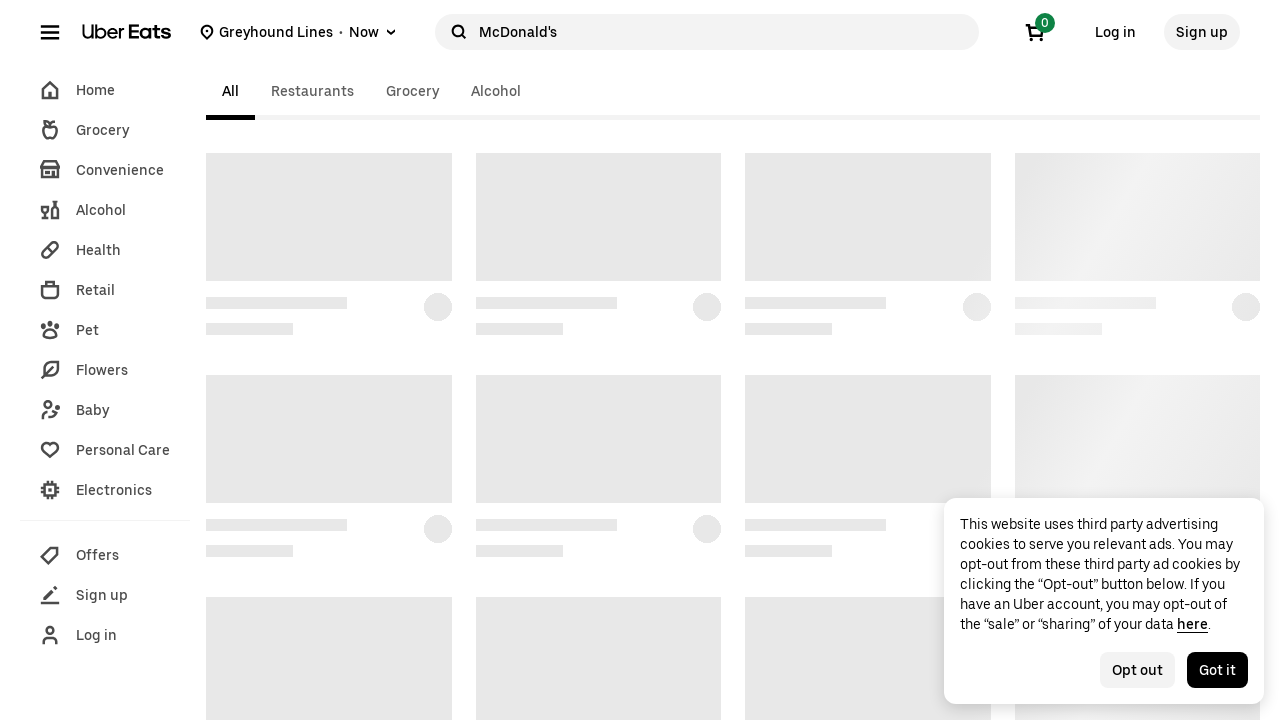

Search results loaded
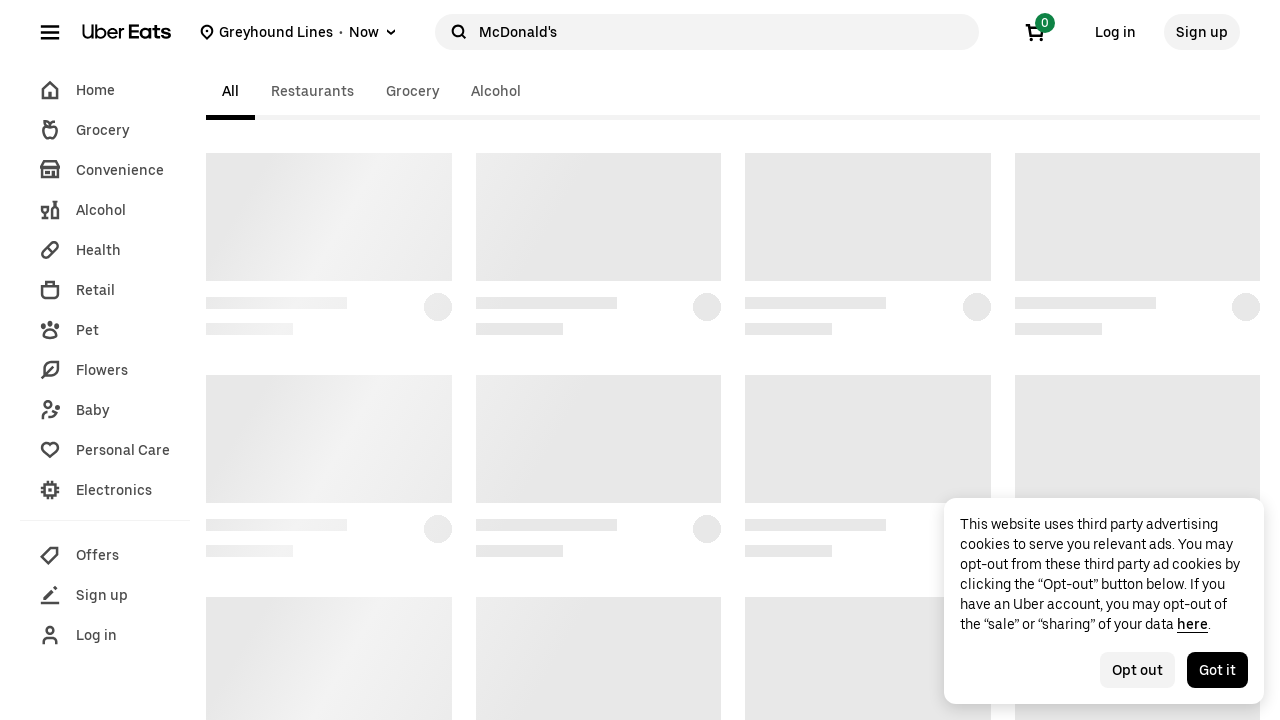

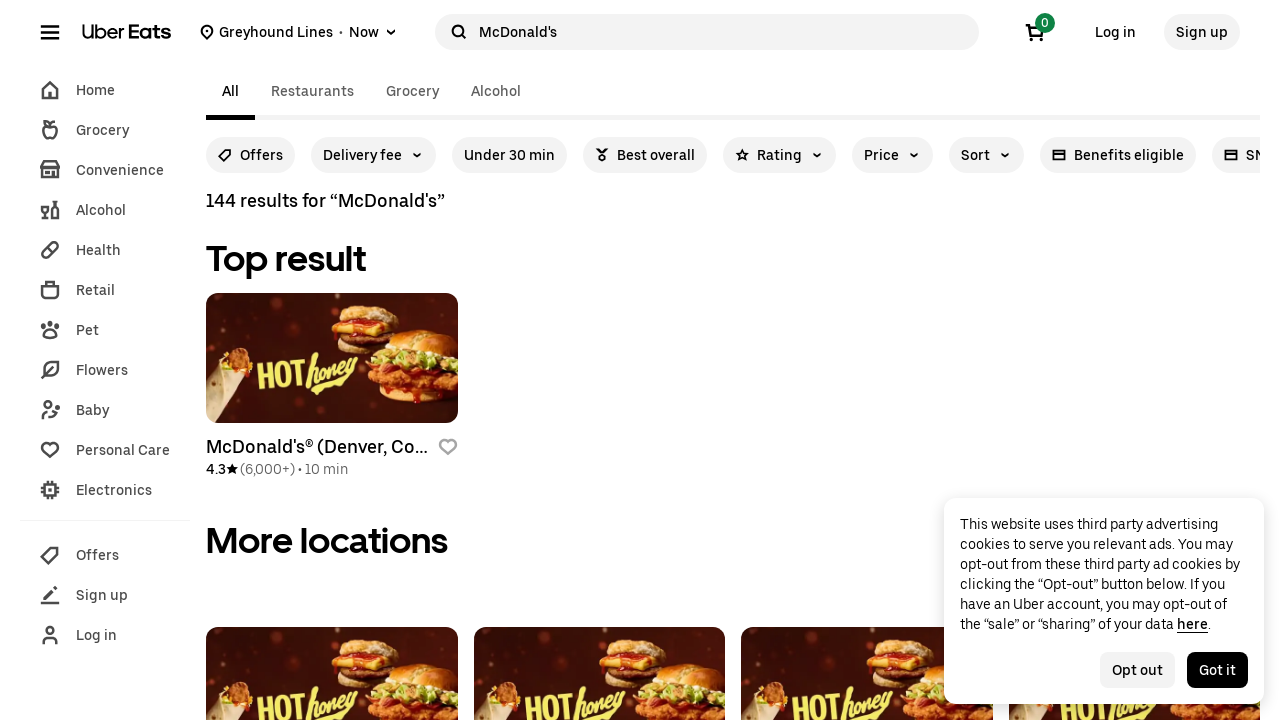